Tests drag and drop functionality by dragging an element onto a droppable target

Starting URL: https://demoqa.com/droppable

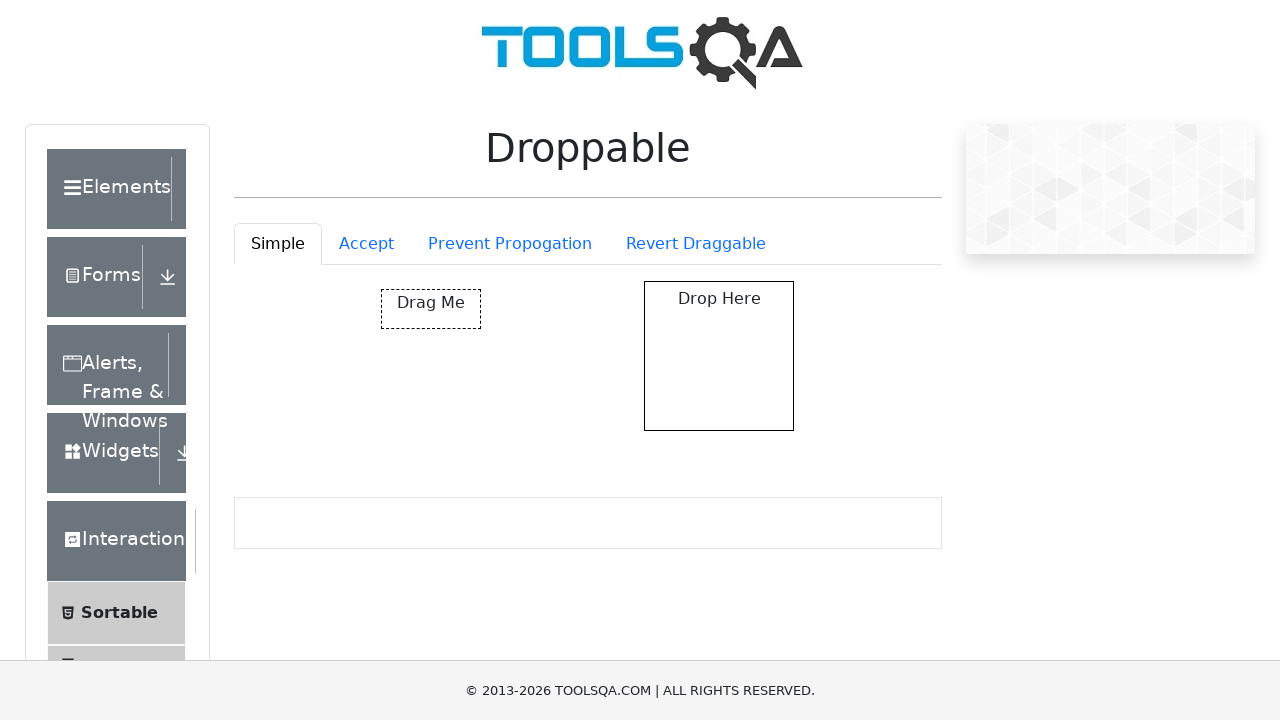

Waited for draggable element to load
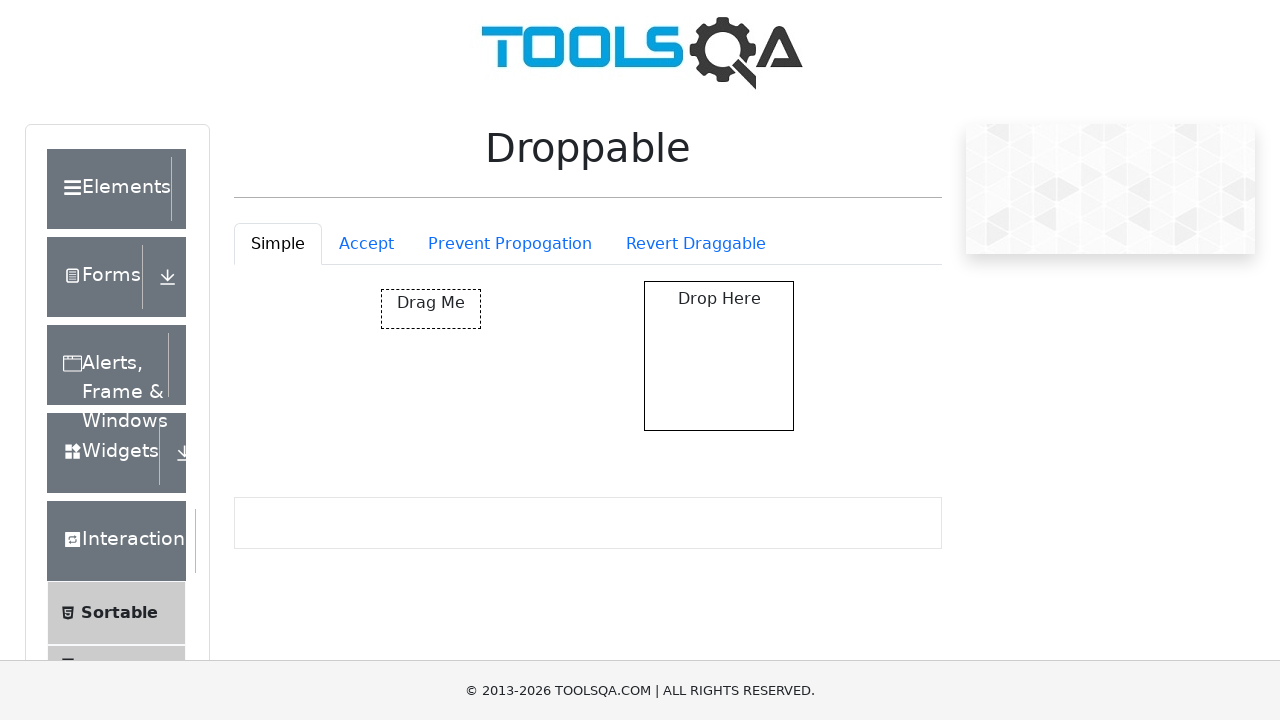

Waited for droppable target element to load
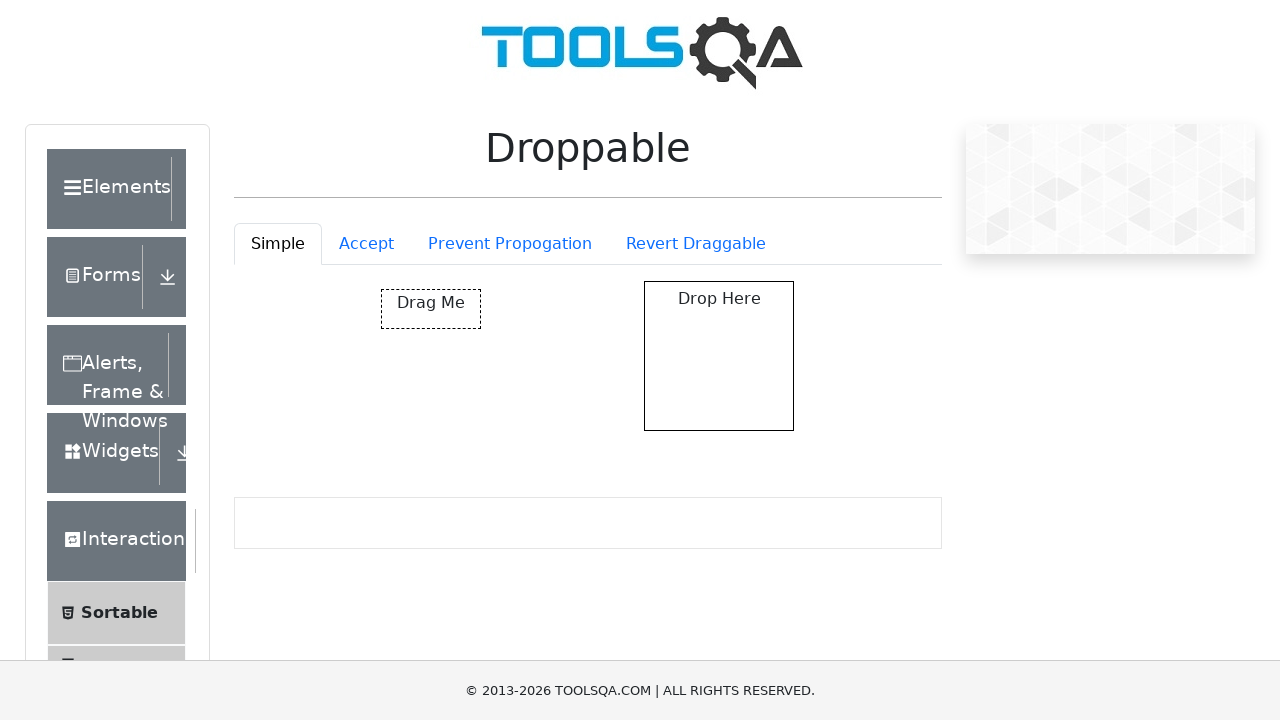

Dragged element onto droppable target at (719, 356)
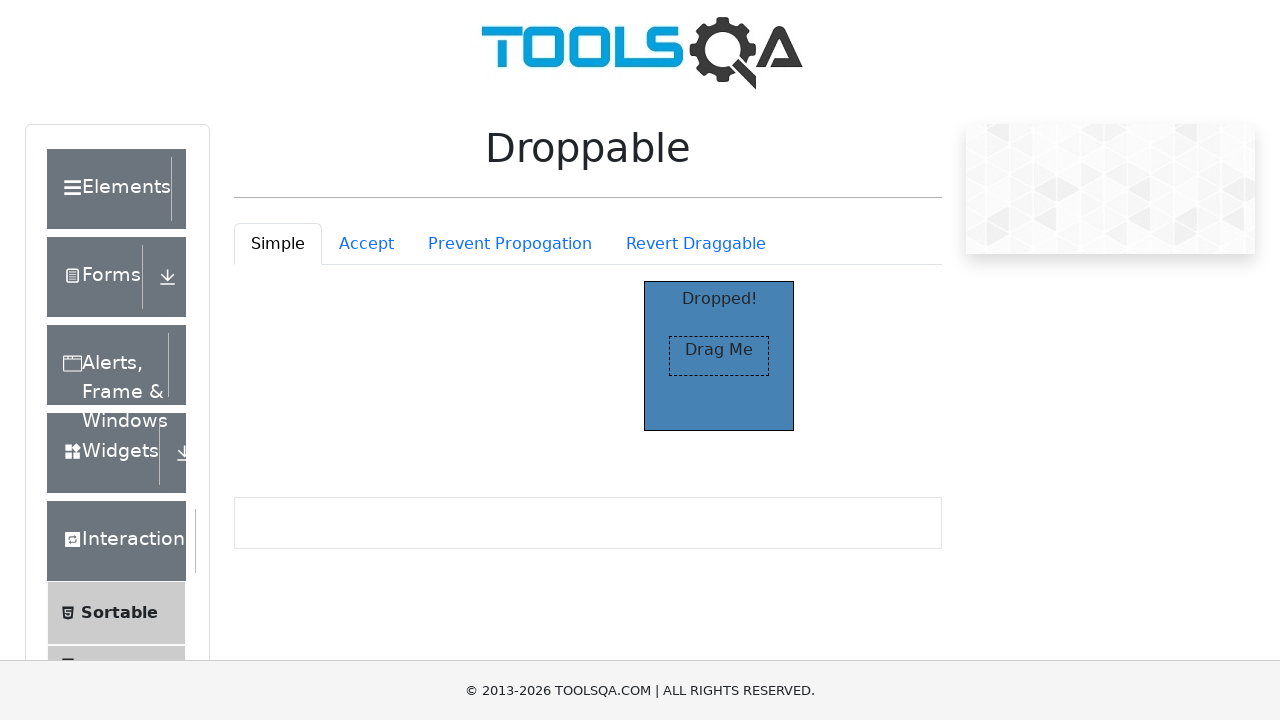

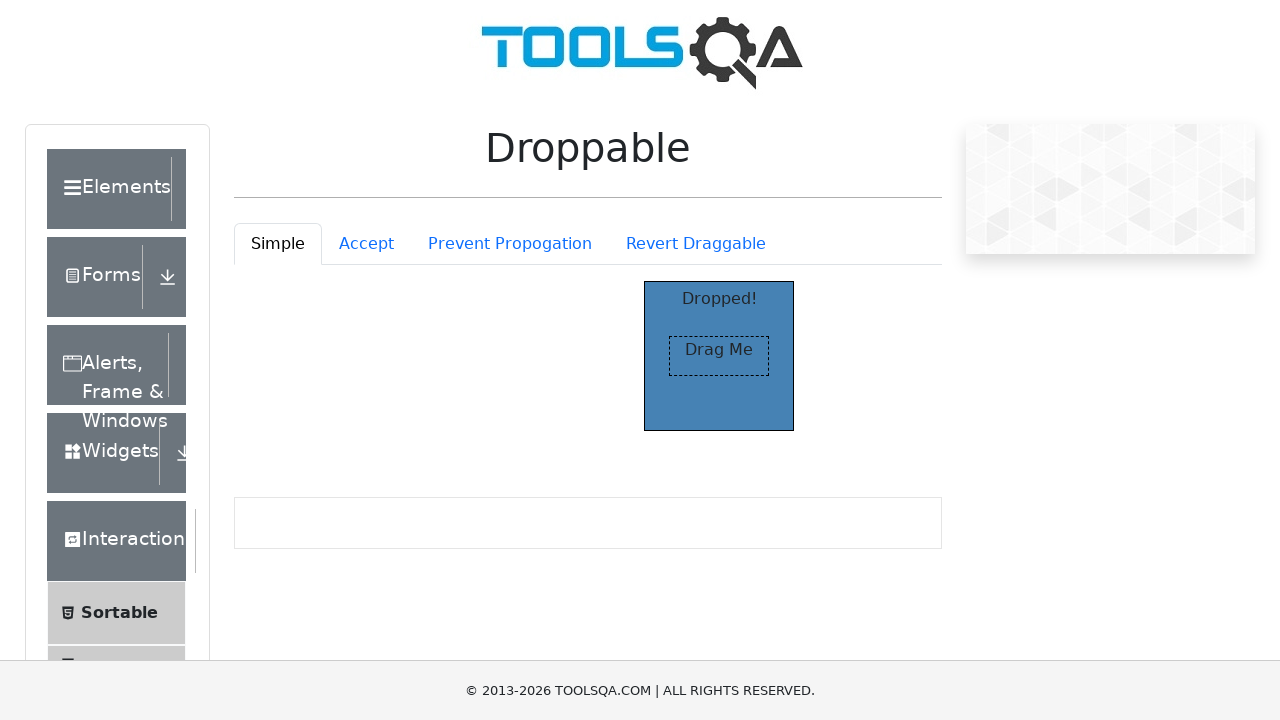